Tests dropdown selection functionality by selecting various options using different methods (by index, value, and visible text)

Starting URL: https://www.hyrtutorials.com/p/html-dropdown-elements-practice.html

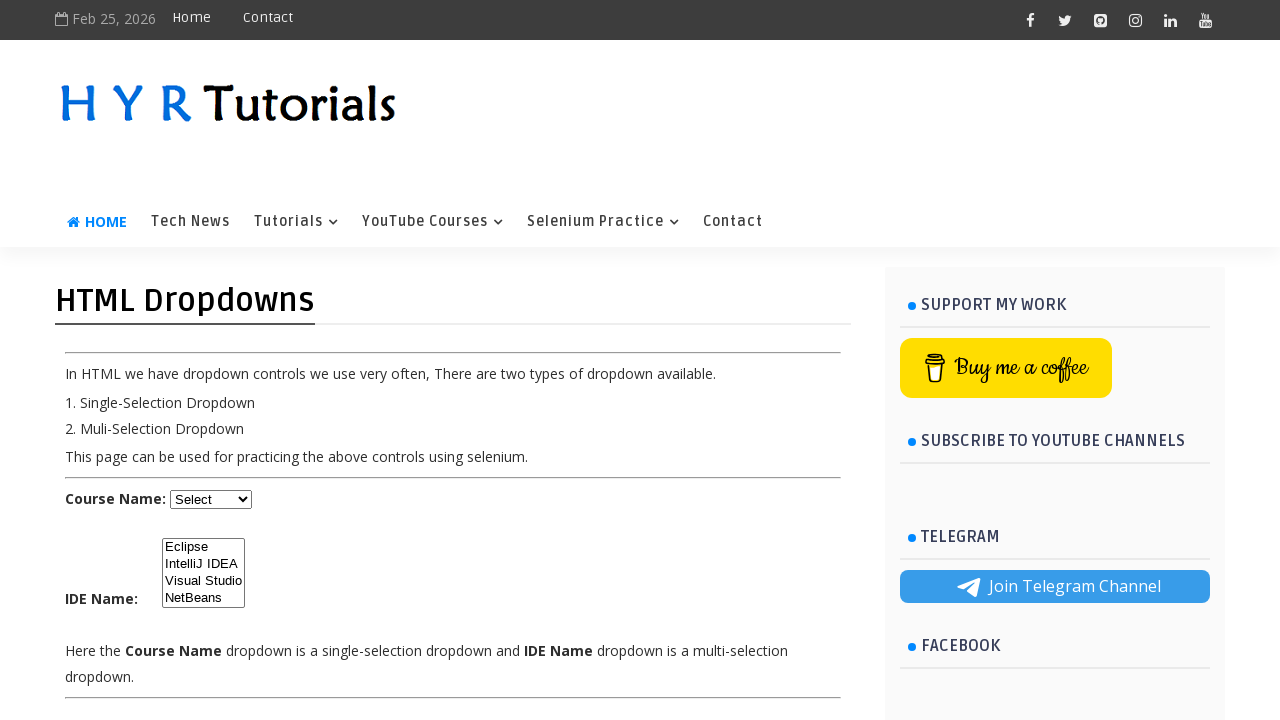

Located the course dropdown element
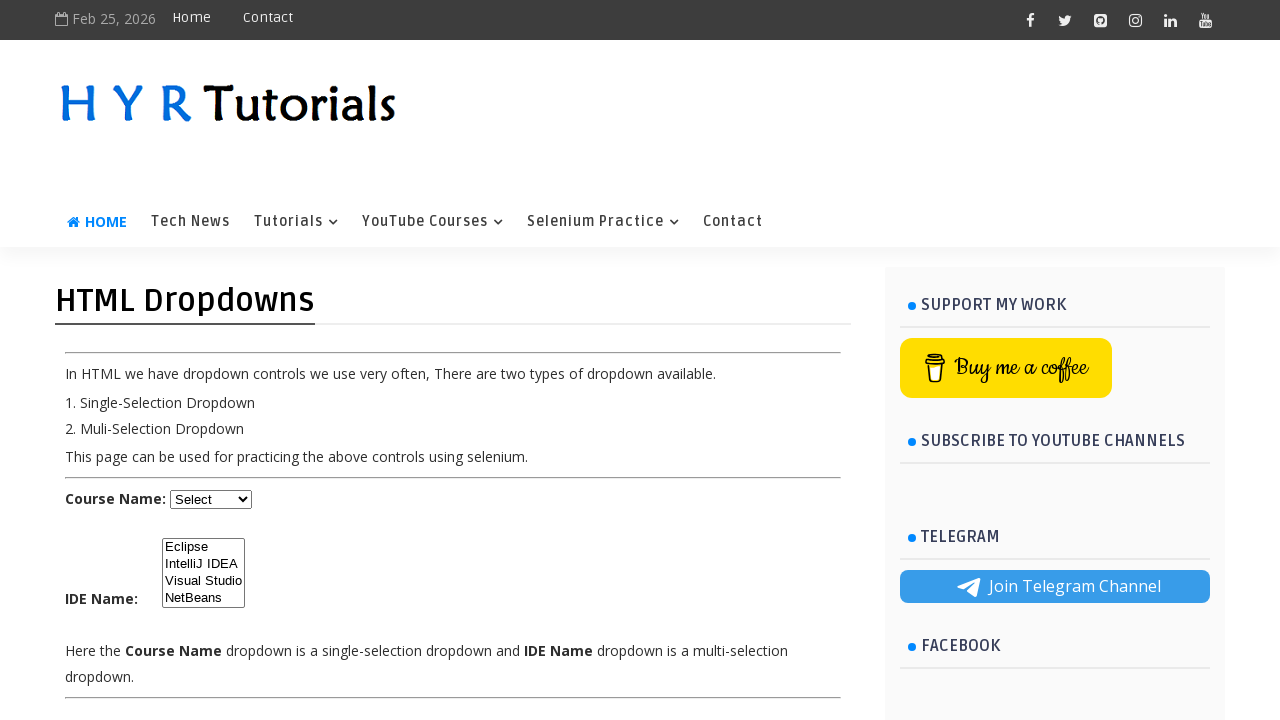

Selected dropdown option by index 2 (dot net) on #course
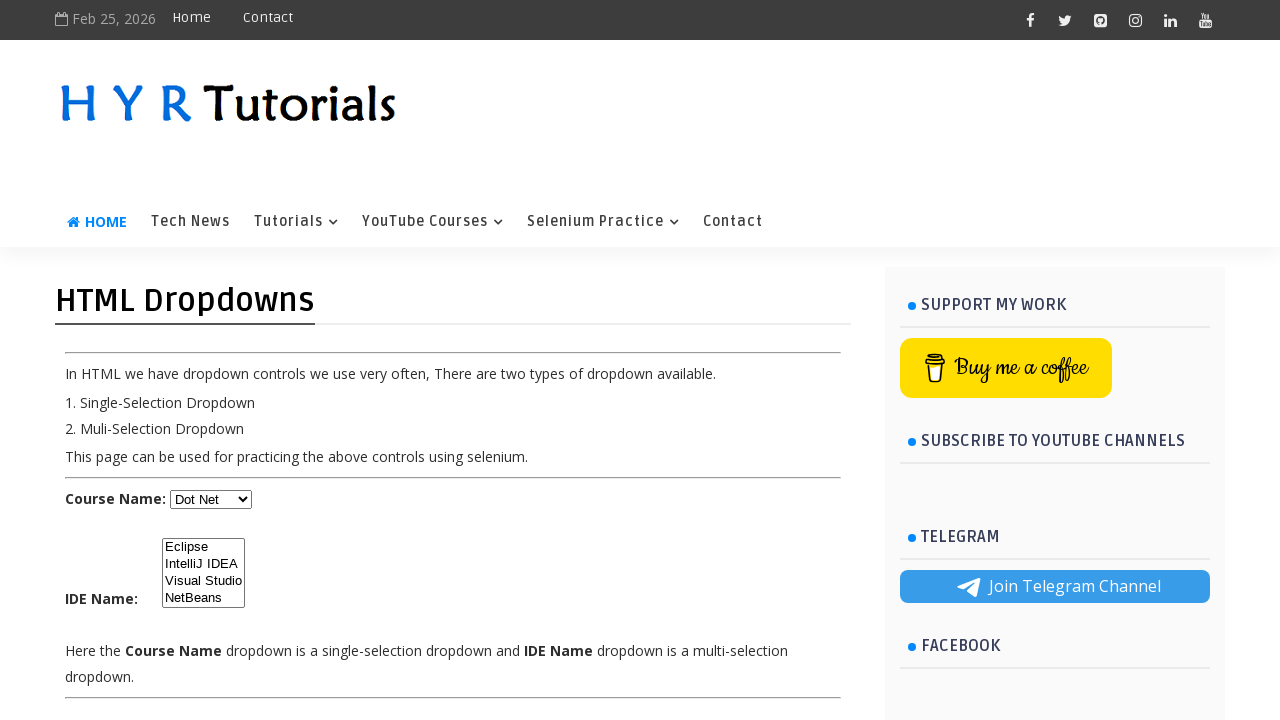

Selected dropdown option by index 0 on #course
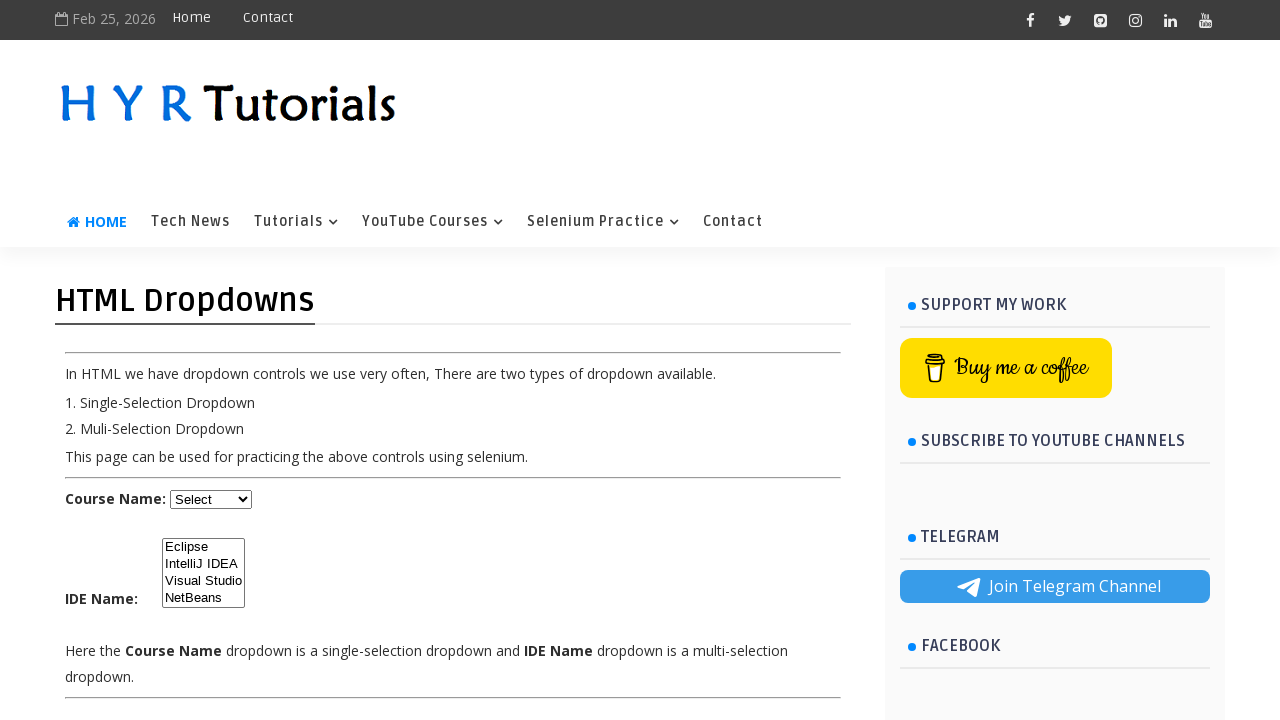

Selected dropdown option by value 'java' on #course
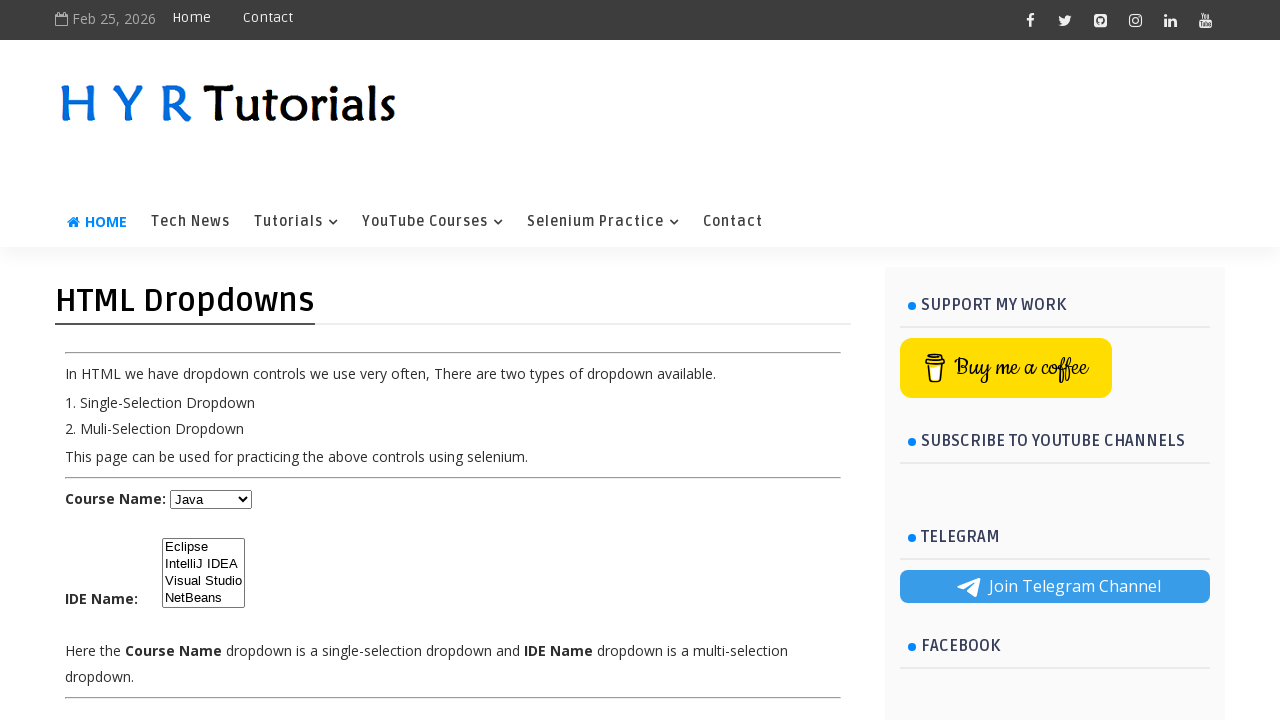

Selected dropdown option by value 'select' on #course
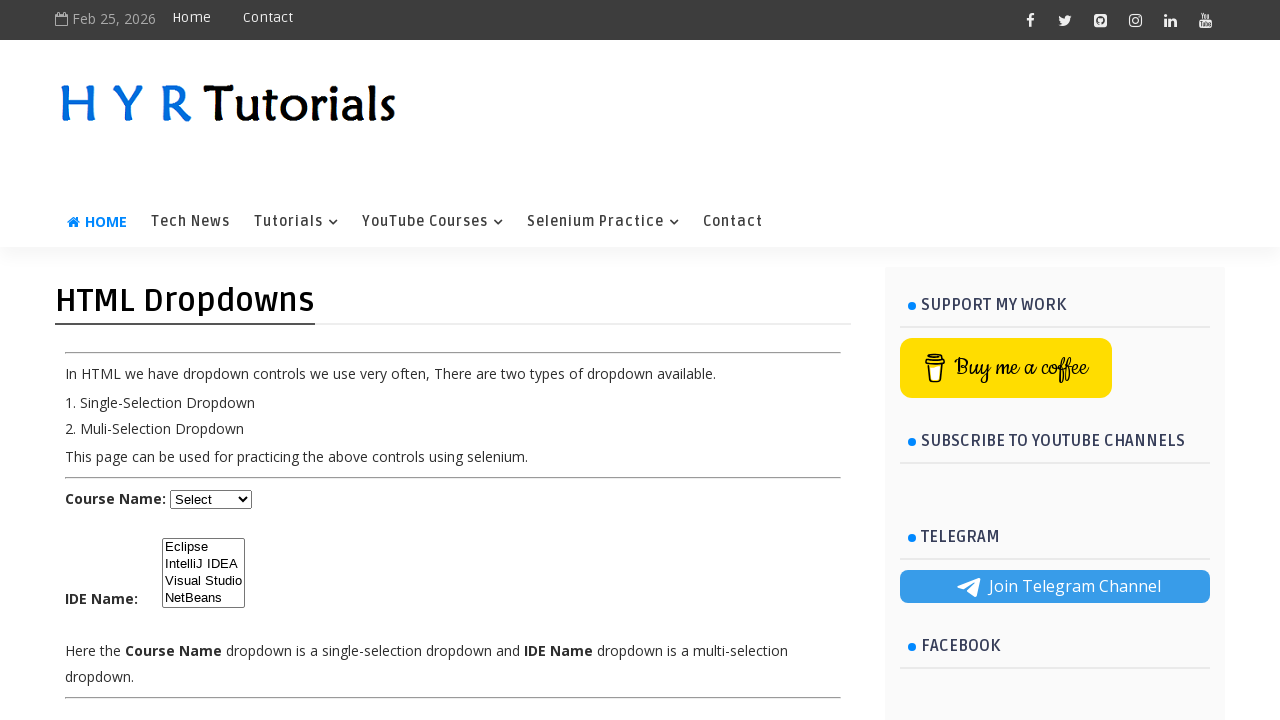

Selected dropdown option by visible text 'Python' on #course
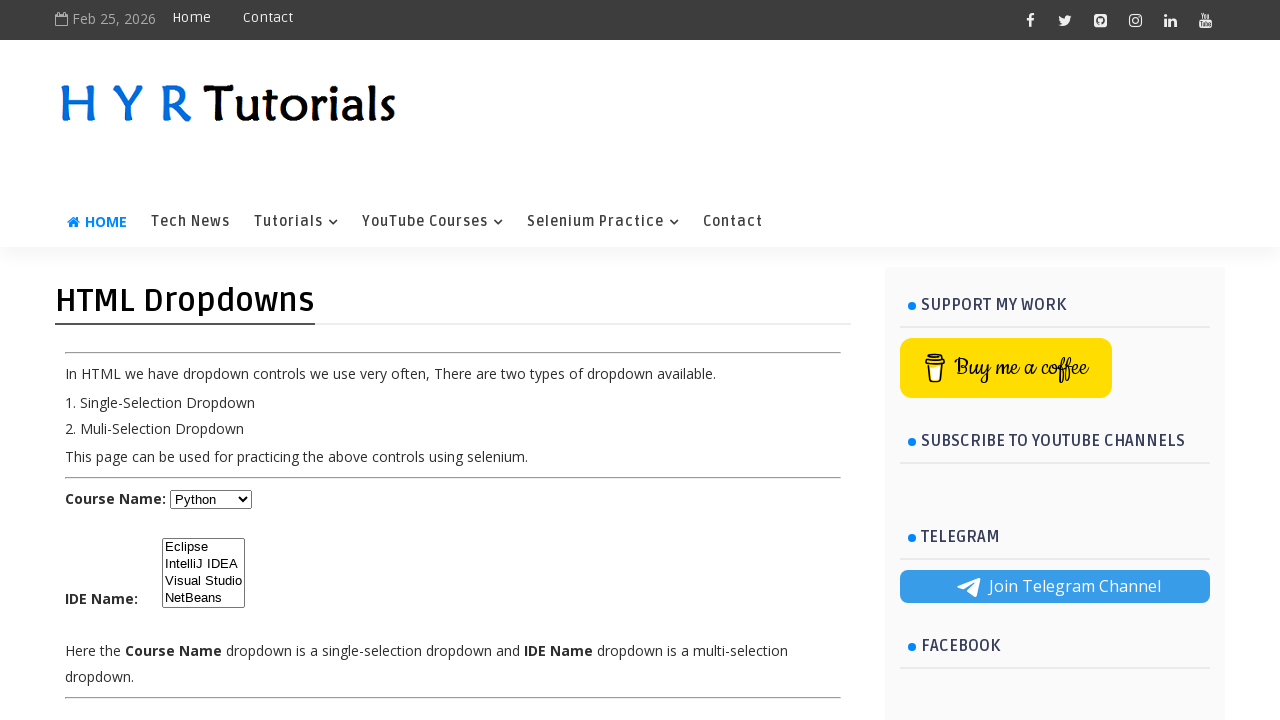

Selected dropdown option by visible text 'Select' on #course
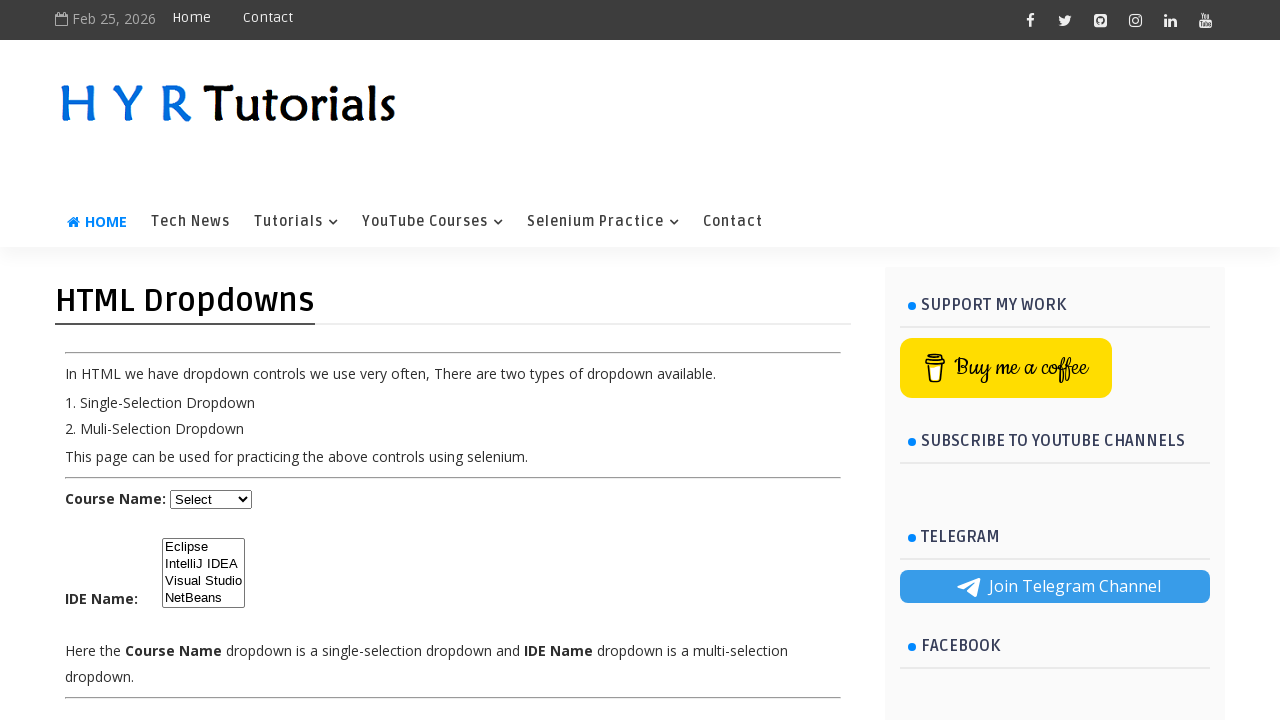

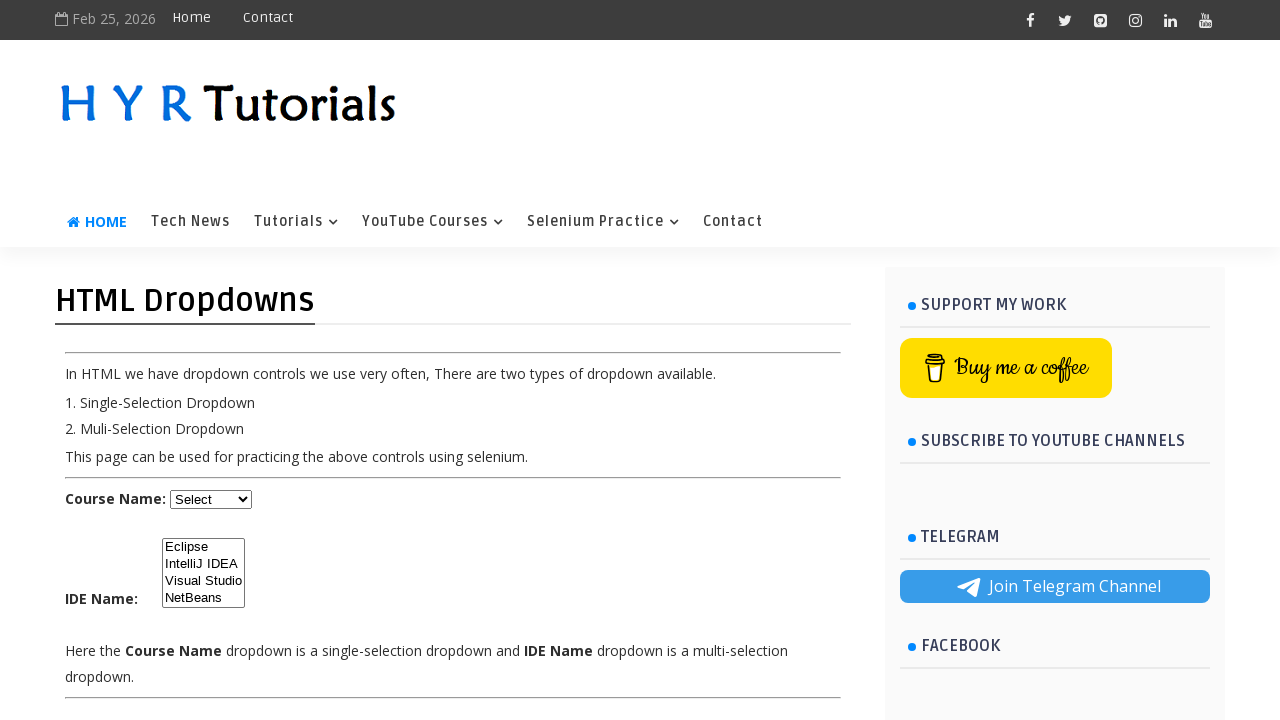